Automates playing the 2048 game by sending arrow key presses (up, down, right, left) to move the tiles on the game board.

Starting URL: https://2048game.com

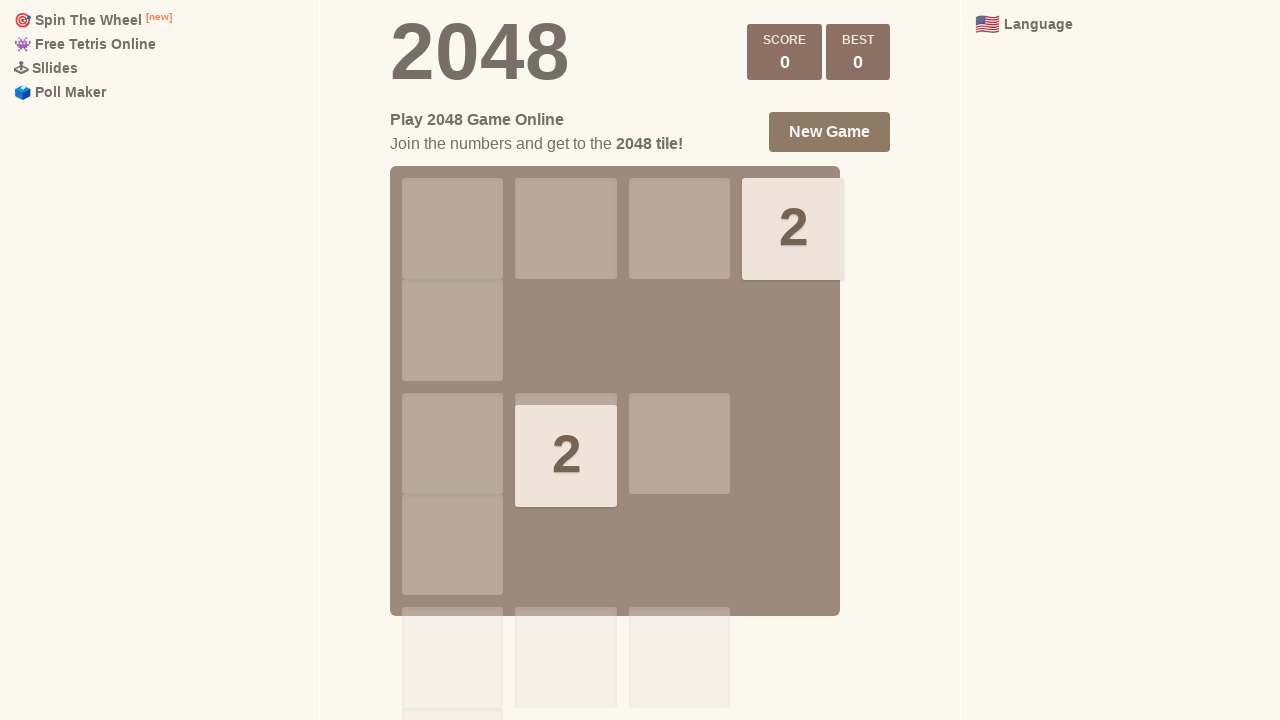

Navigated to 2048 game website
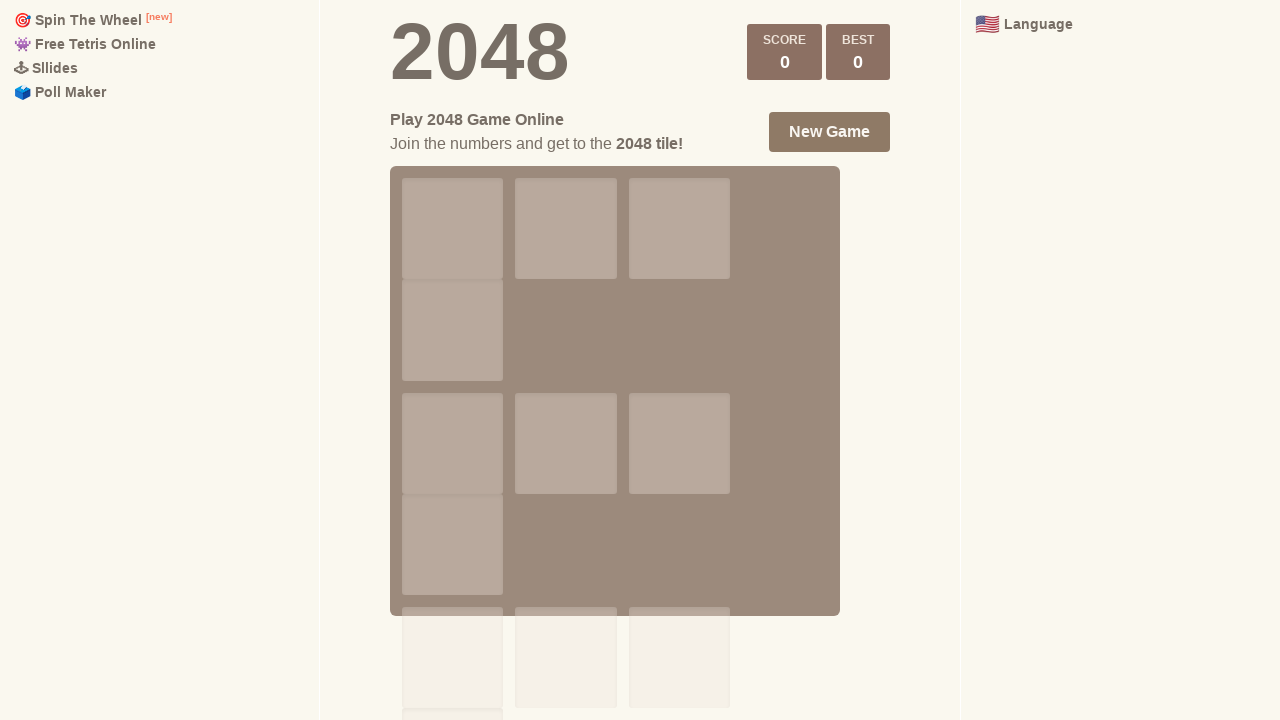

Pressed Up arrow key to move tiles up
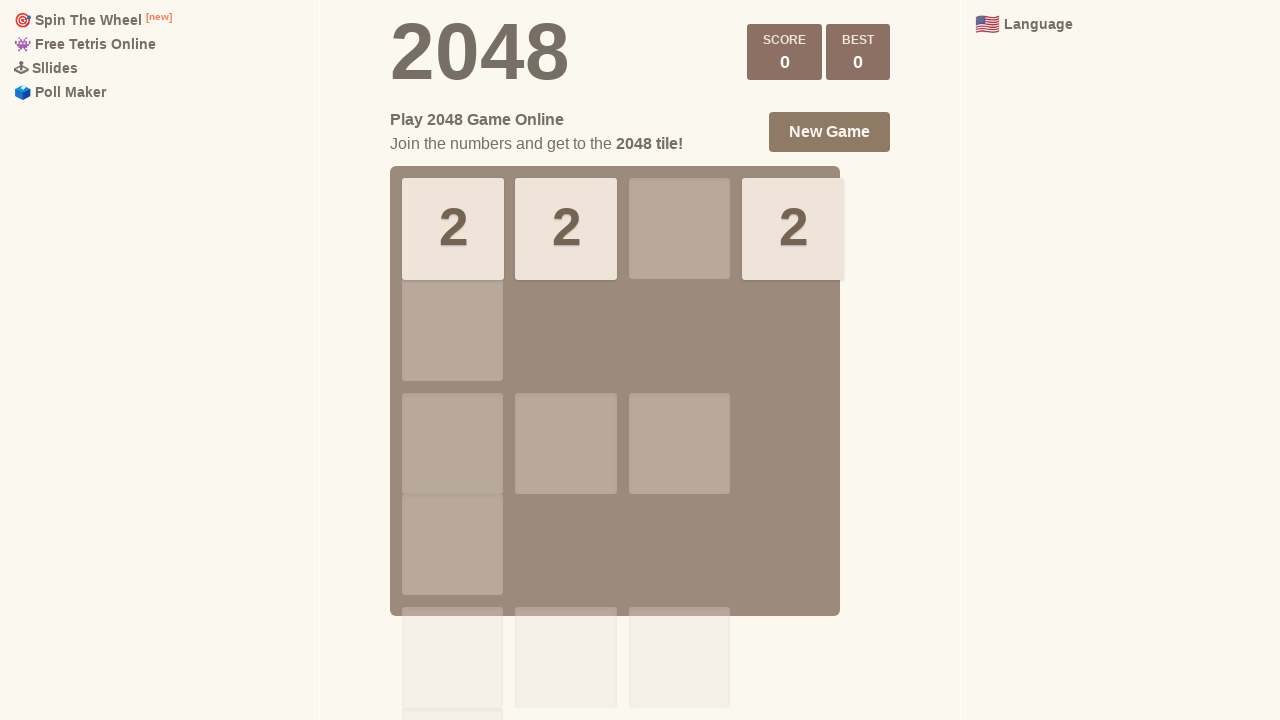

Pressed Down arrow key to move tiles down
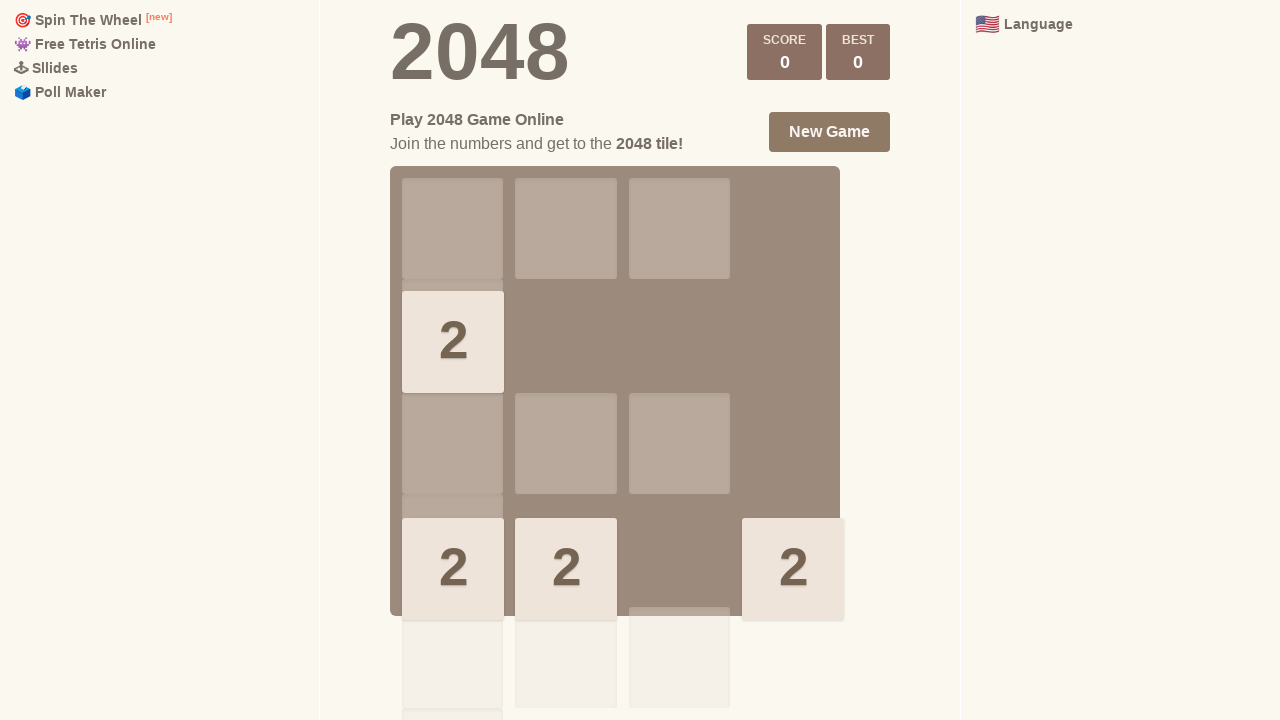

Pressed Right arrow key to move tiles right
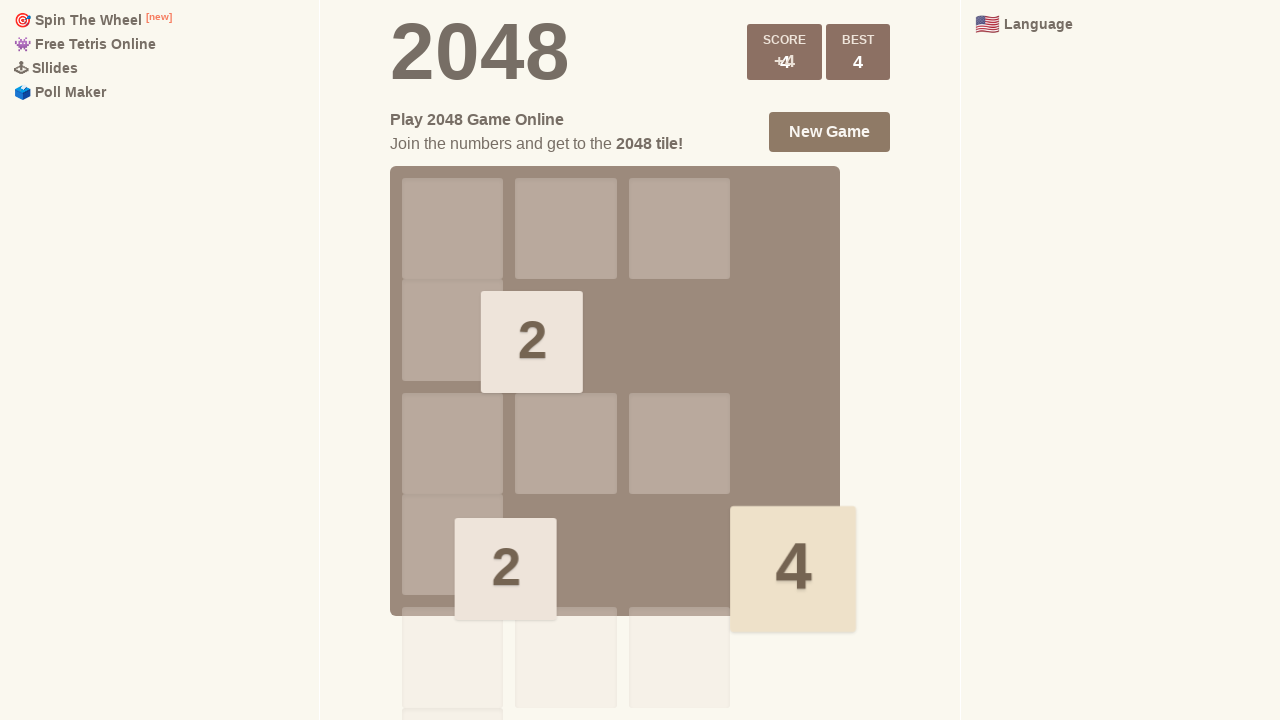

Pressed Left arrow key to move tiles left
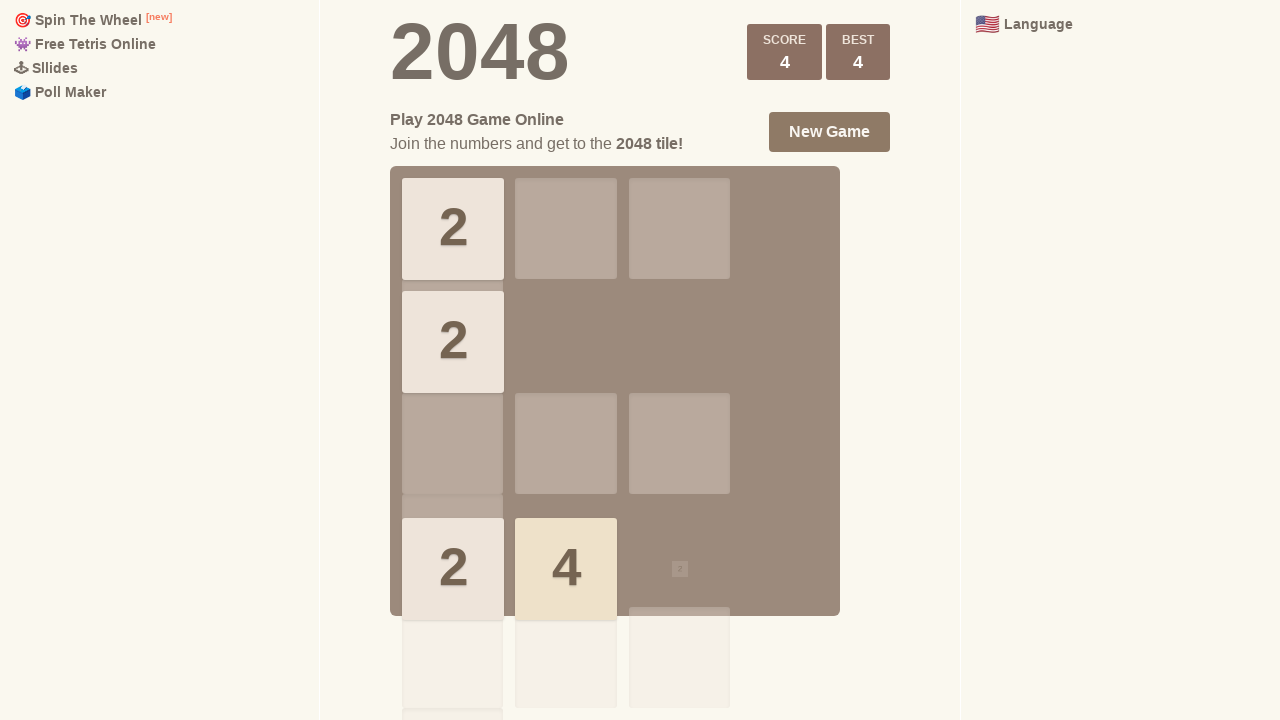

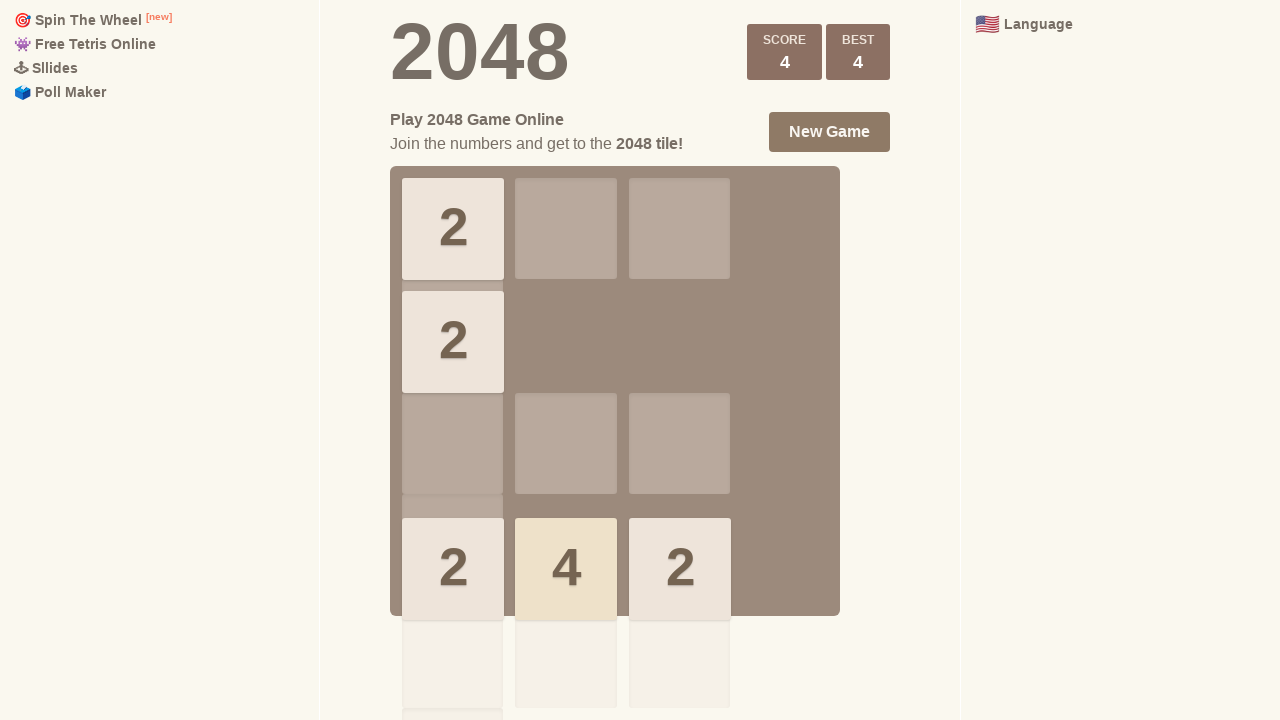